Clicks the Dynamic Content link and verifies navigation to the correct page

Starting URL: https://the-internet.herokuapp.com/

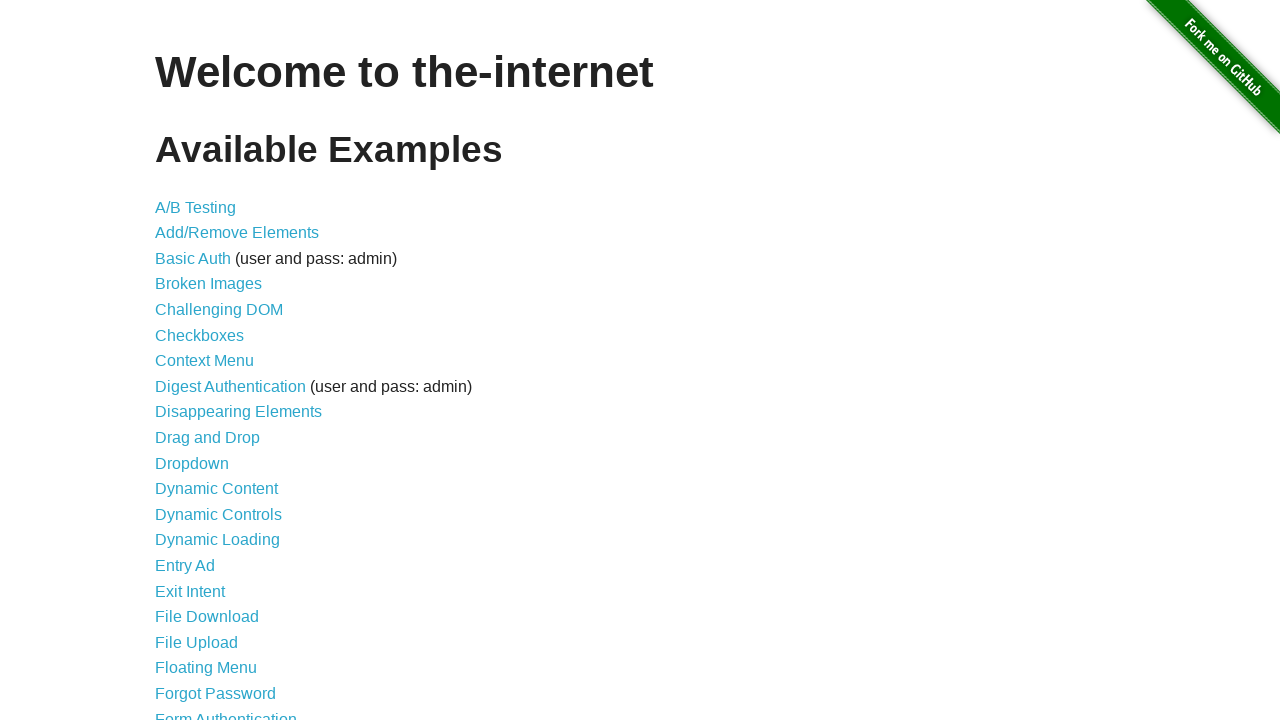

Clicked the Dynamic Content link at (216, 489) on internal:role=link[name="Dynamic Content"i]
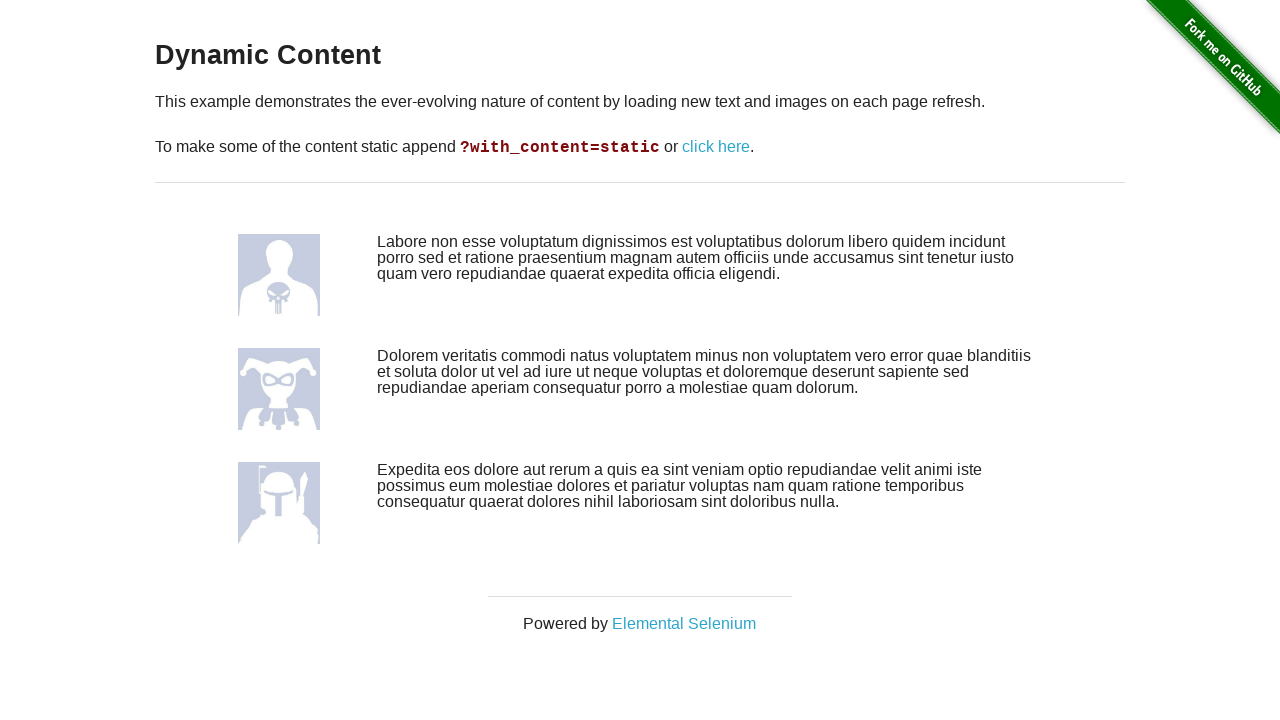

Verified navigation to dynamic content page - URL contains '/dynamic_content'
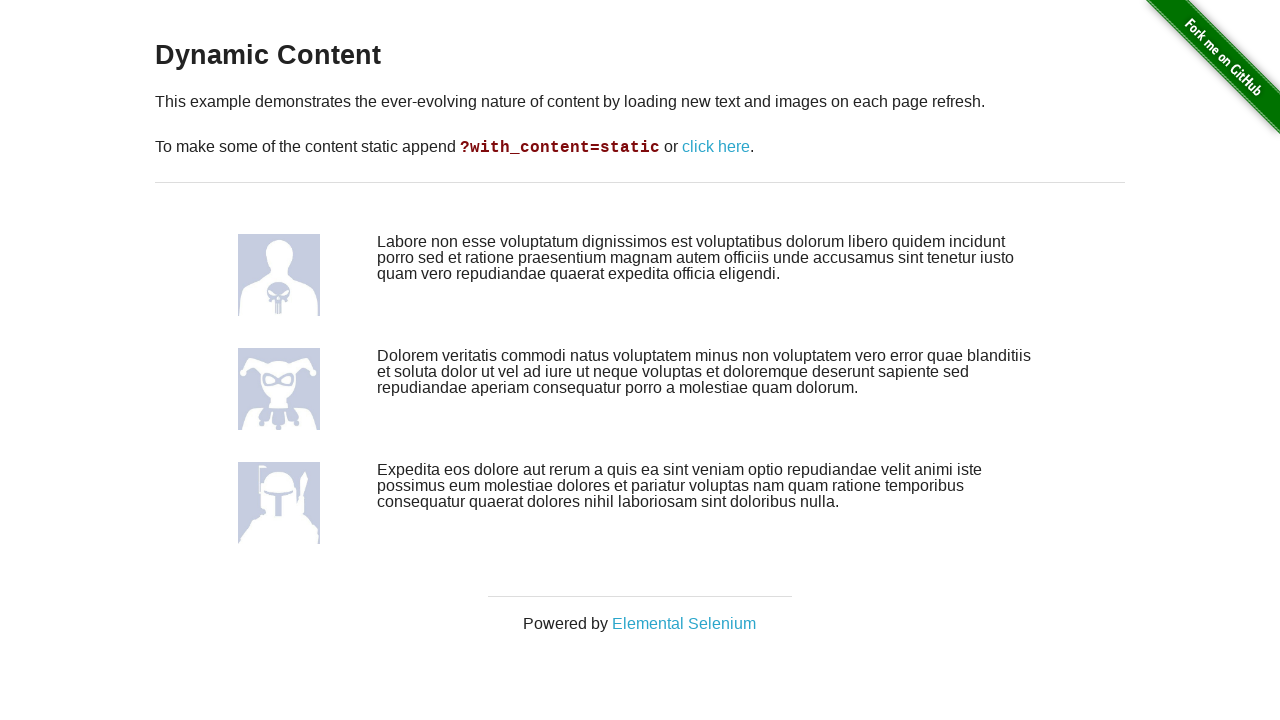

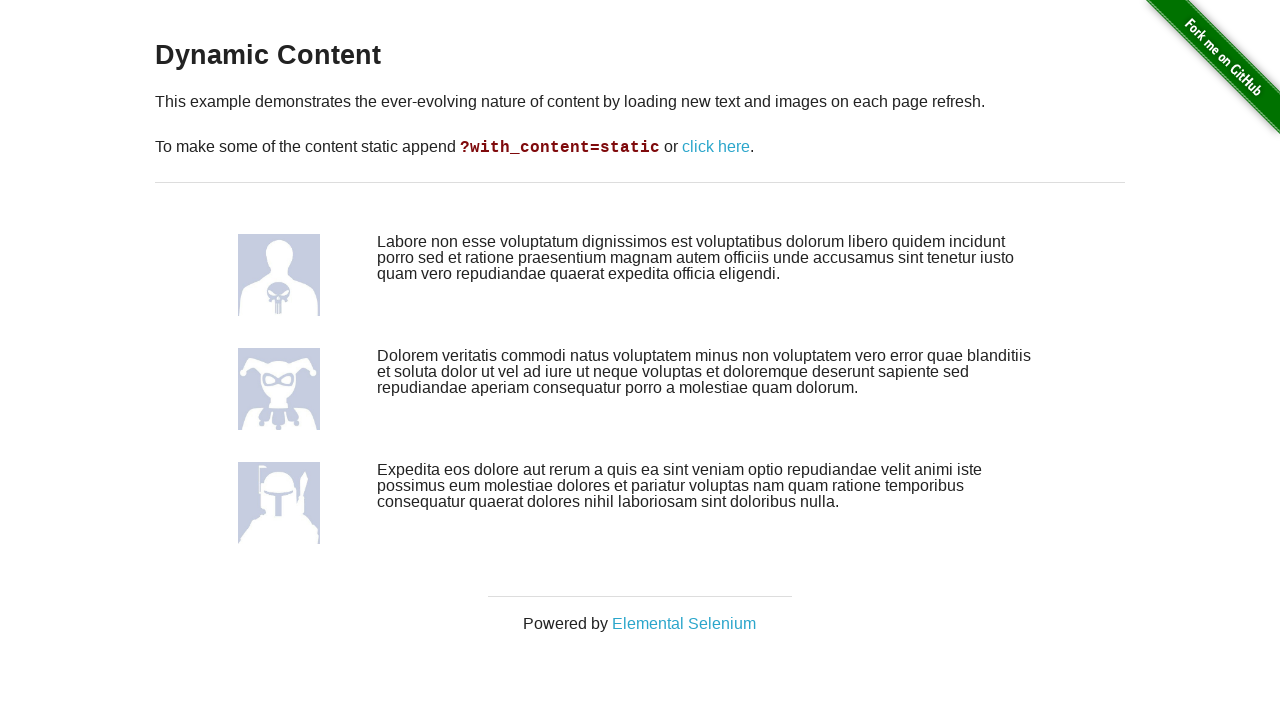